Navigates to GreensTech course content page, scrolls to Framework Test Papers section, expands a section, and clicks on a Model Resume link

Starting URL: http://greenstech.in/selenium-course-content.html

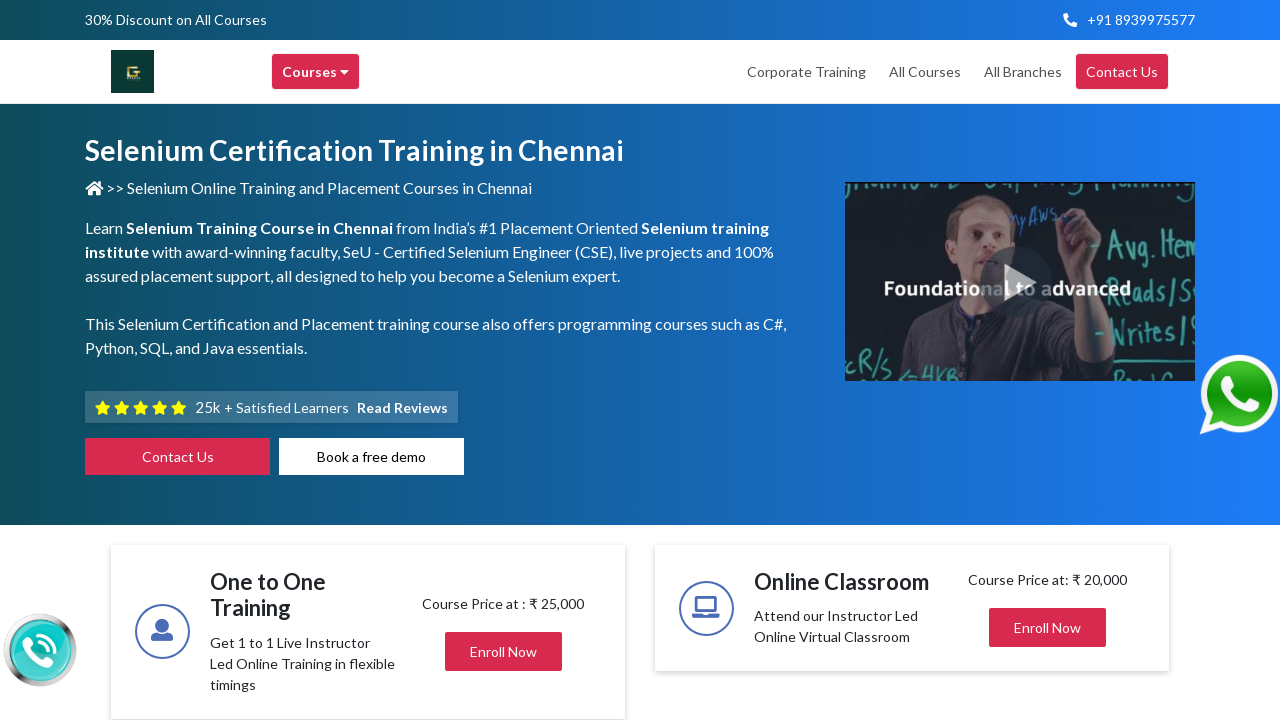

Scrolled to Framework Test Papers section
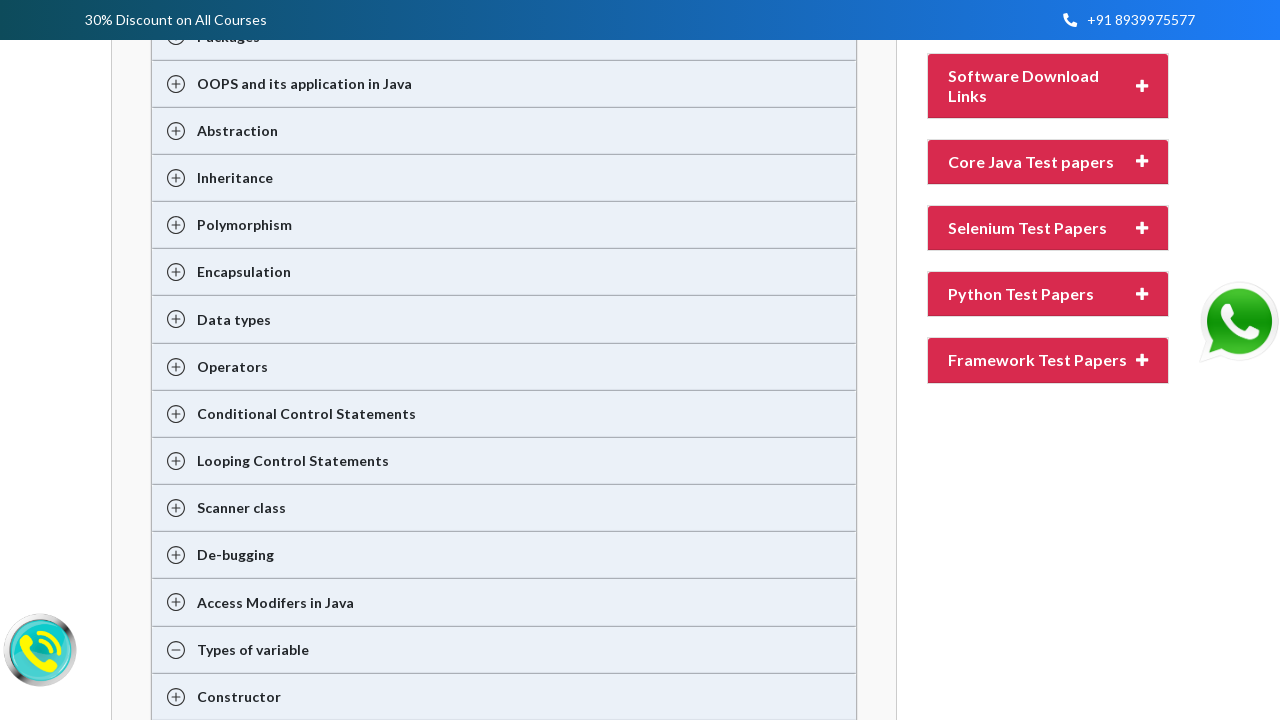

Expanded Framework Test Papers section at (1048, 698) on xpath=//div[@id='heading201']
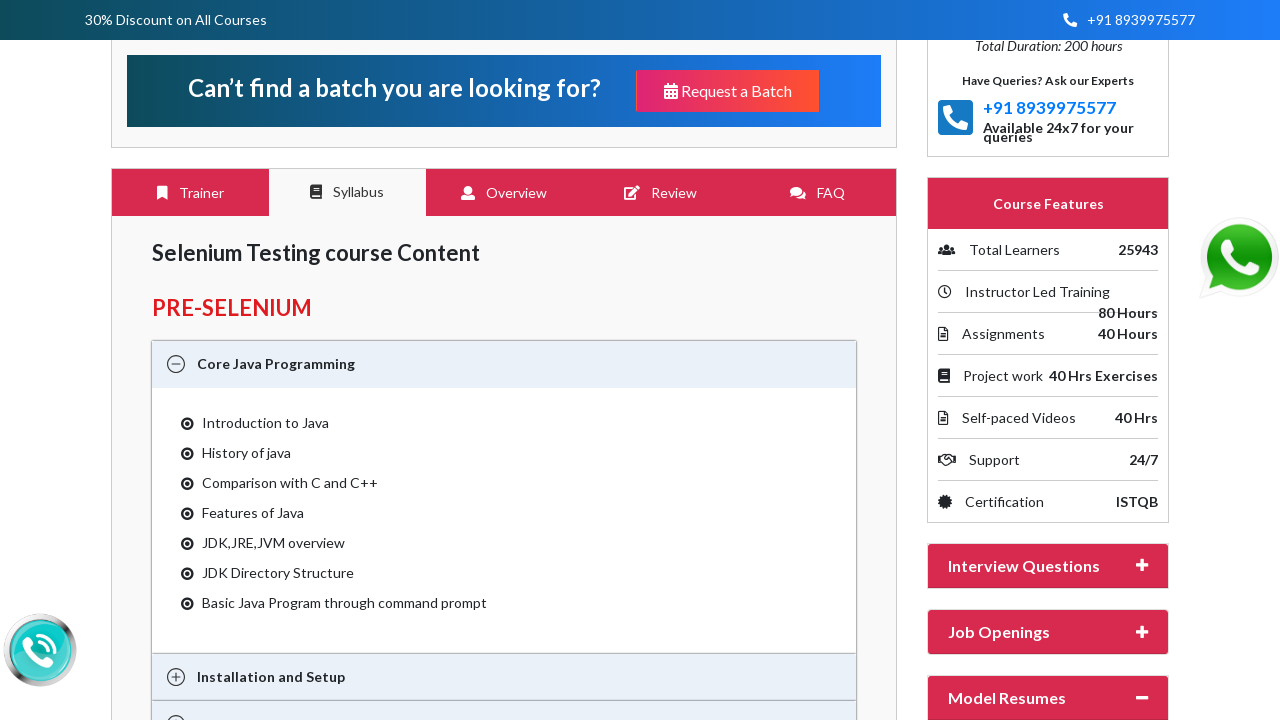

Clicked on Model Resume training link at (1021, 361) on xpath=(//a[@title='Model Resume training in chennai'])[1]
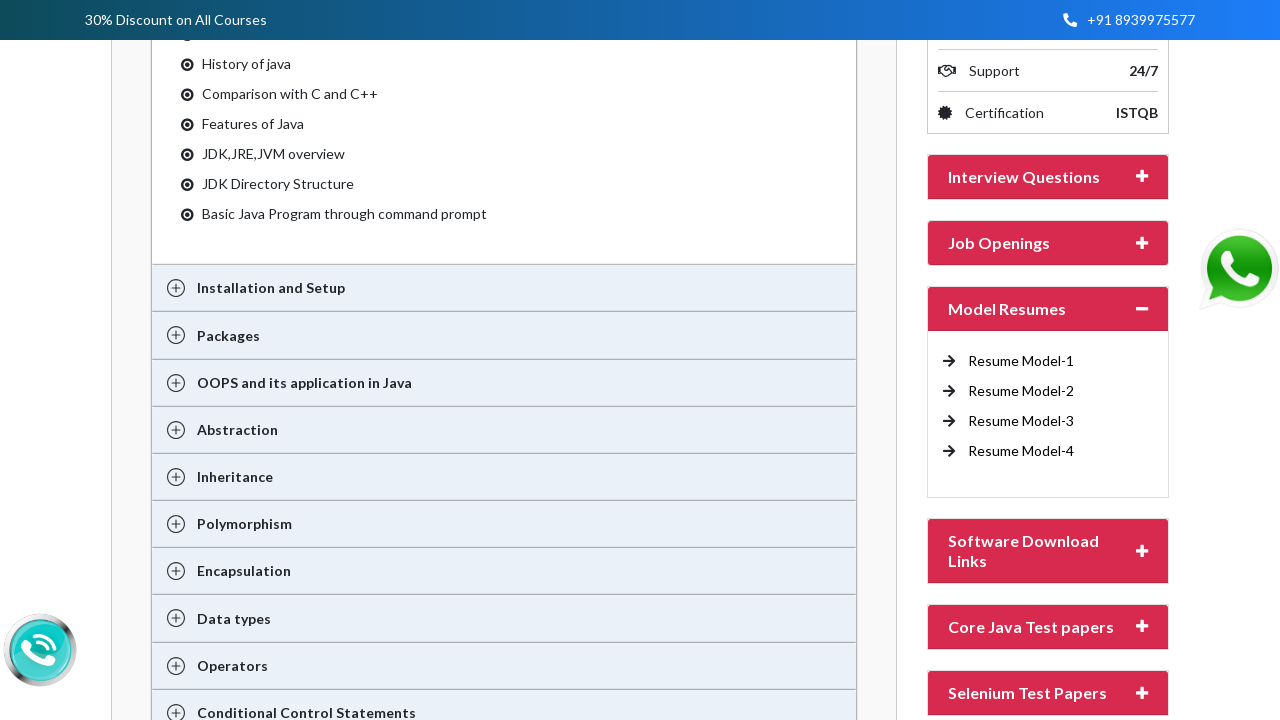

Retrieved page title: Selenium Training in Chennai | Selenium Certification Courses
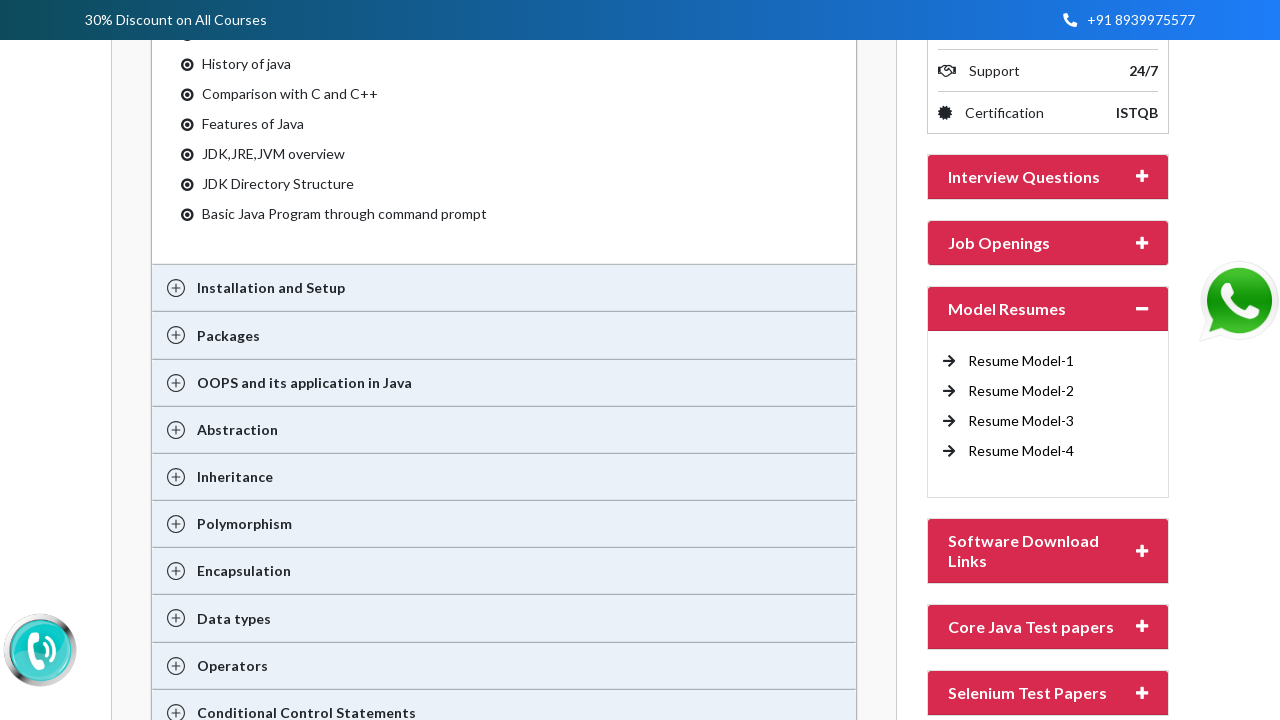

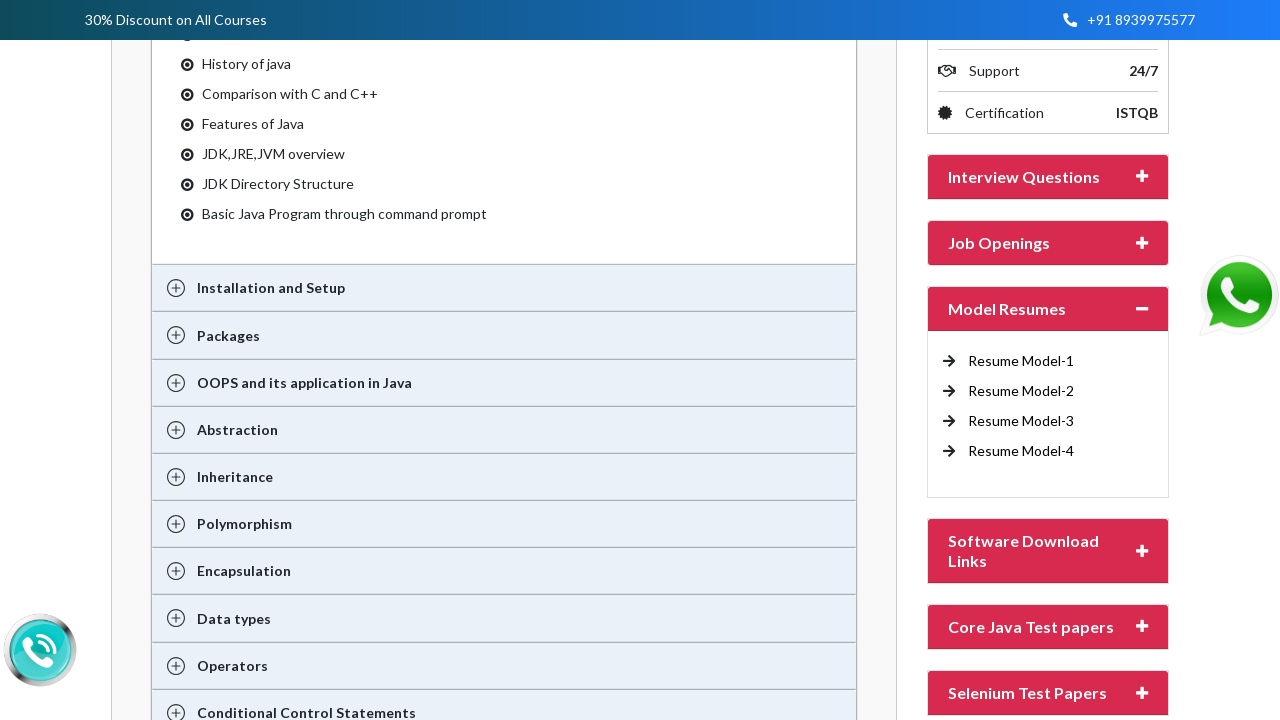